Tests window handling functionality by opening a new window, switching to it to verify content, then closing it and returning to the main window

Starting URL: https://demoqa.com/browser-windows

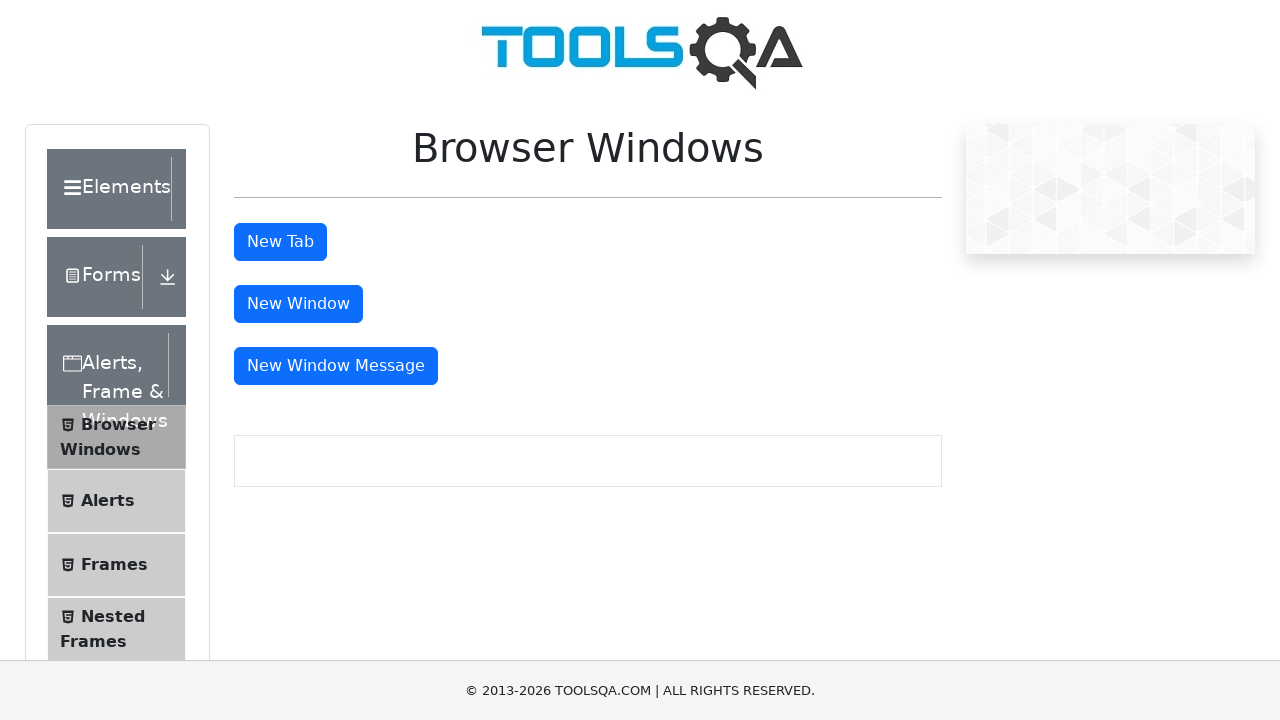

Clicked button to open new window at (298, 304) on #windowButton
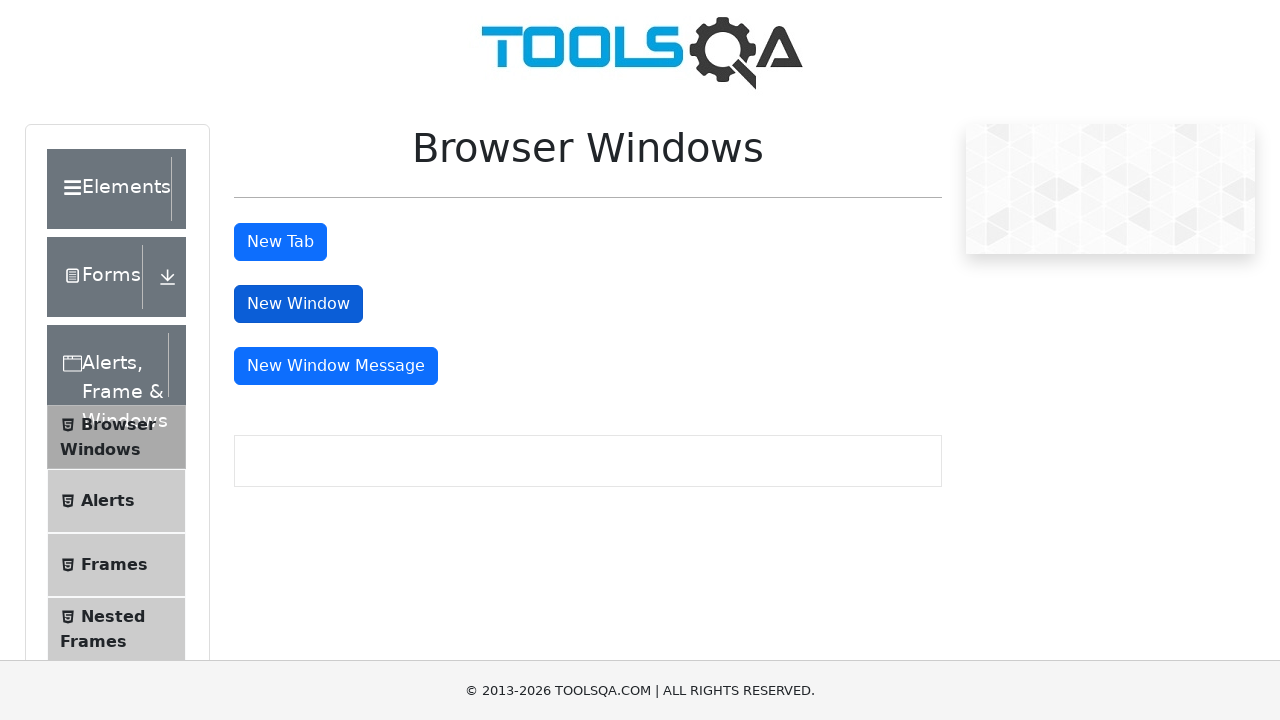

New window opened and captured
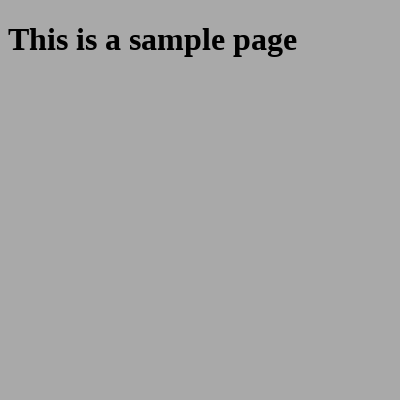

New window page loaded completely
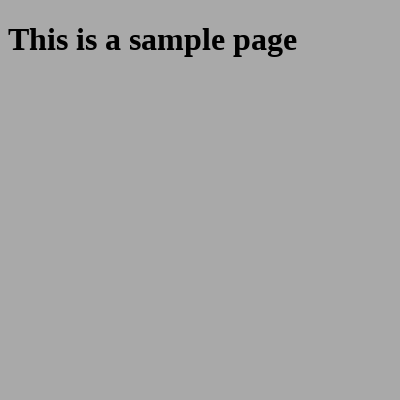

Retrieved heading text from new window: 'This is a sample page'
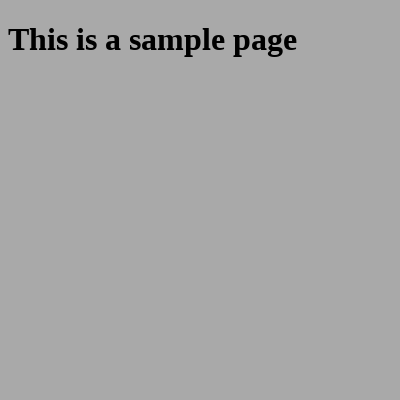

Closed the new window
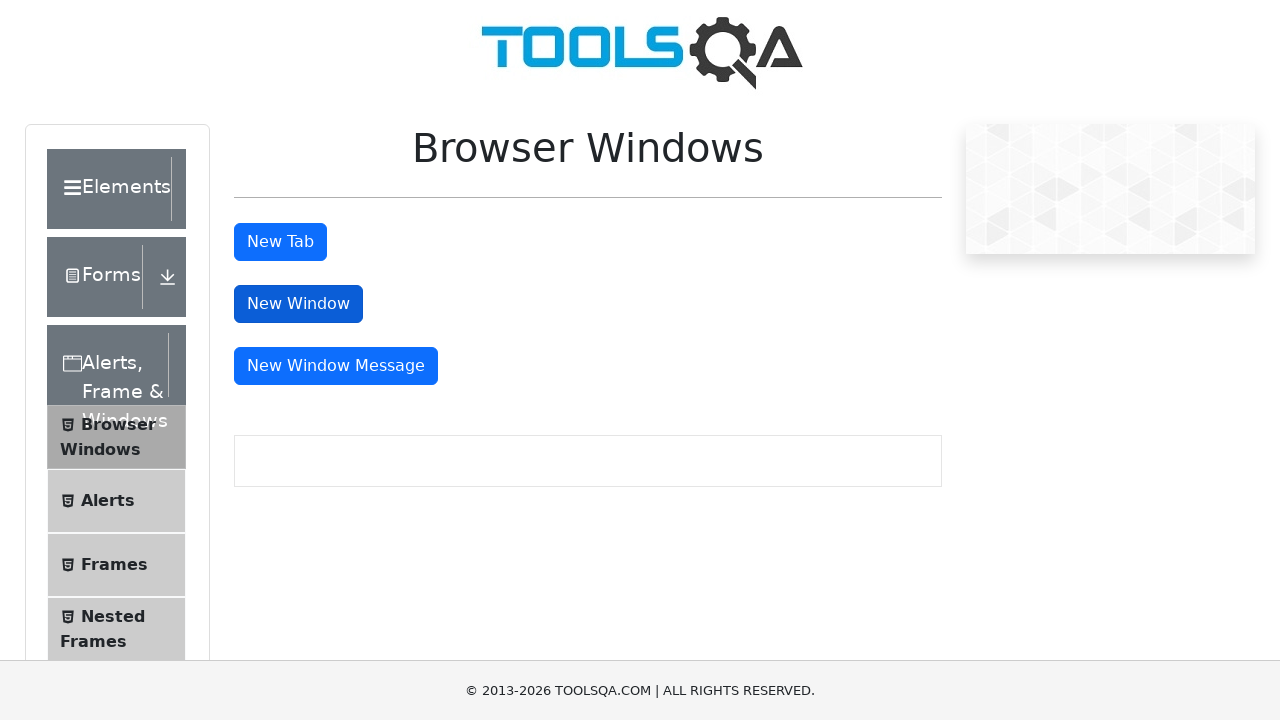

Verified main window is still active and retrieved button text: 'New Window'
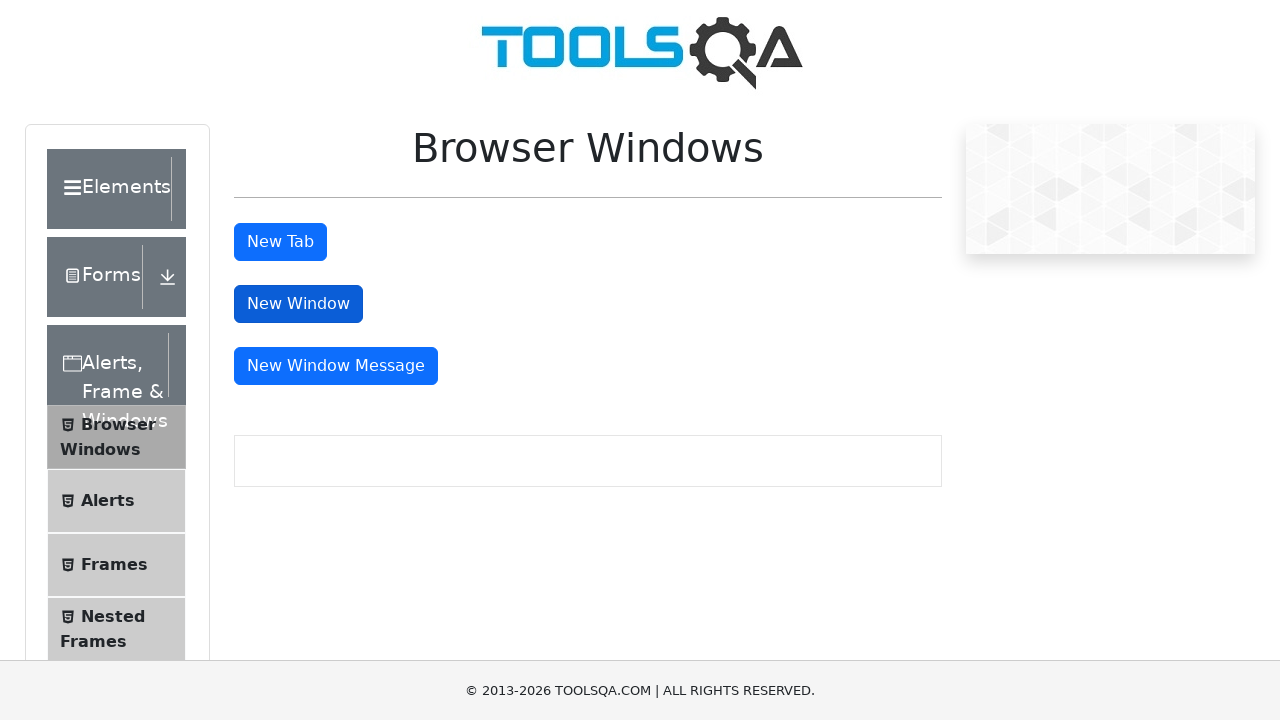

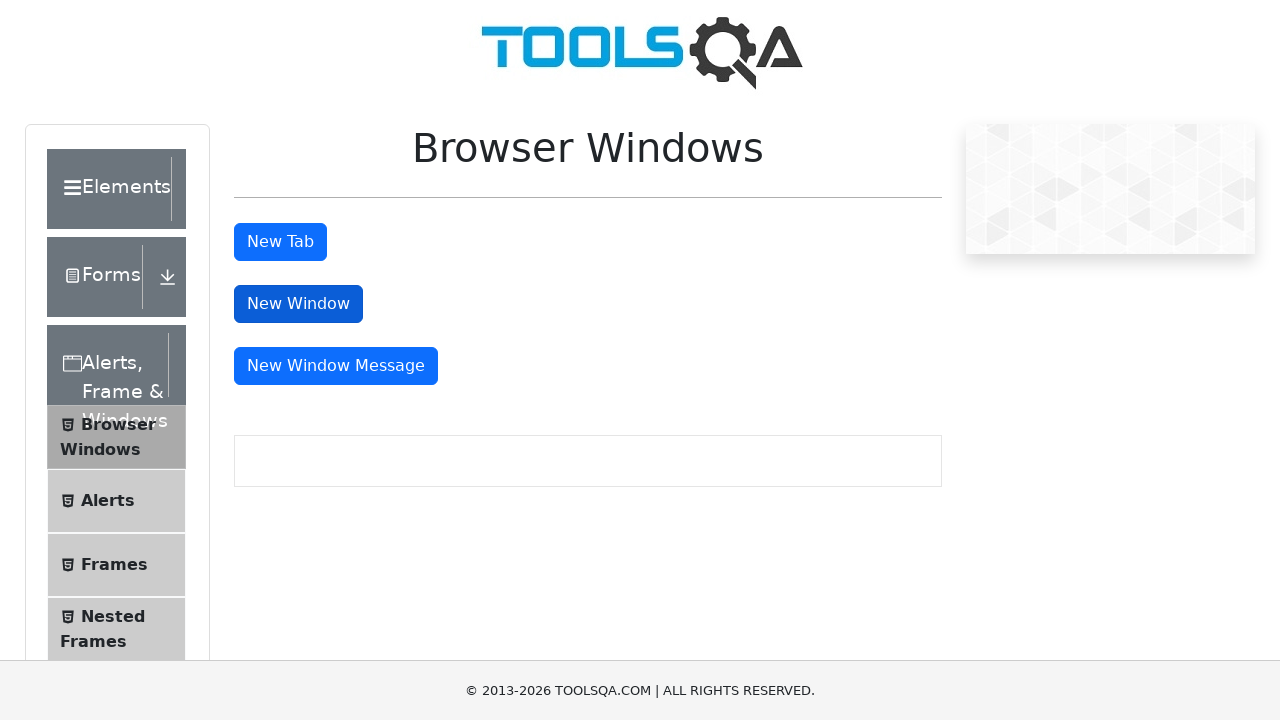